Tests clicking on the header navigation button on Coursera's homepage and verifies that a sign-in modal or page appears

Starting URL: https://www.coursera.org/

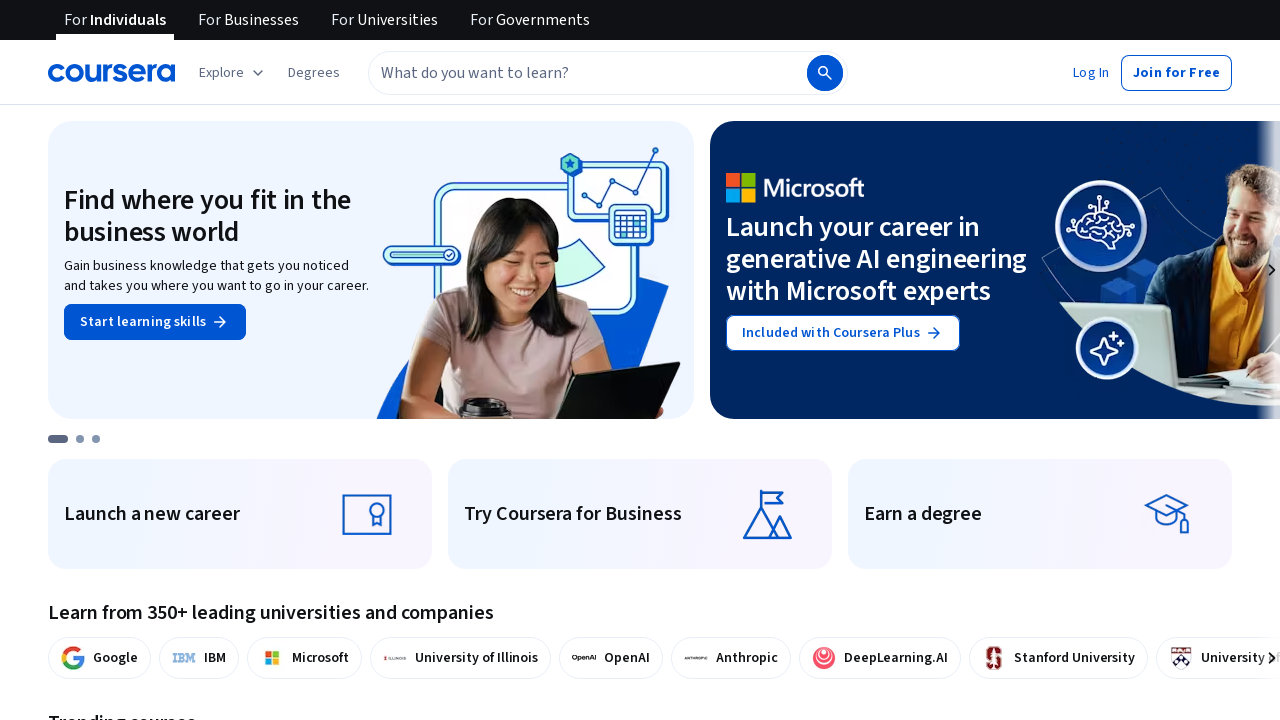

Clicked header navigation button to access sign-in at (1091, 72) on a[data-click-key='front_page.front_page_story.click.header_right_nav_button']
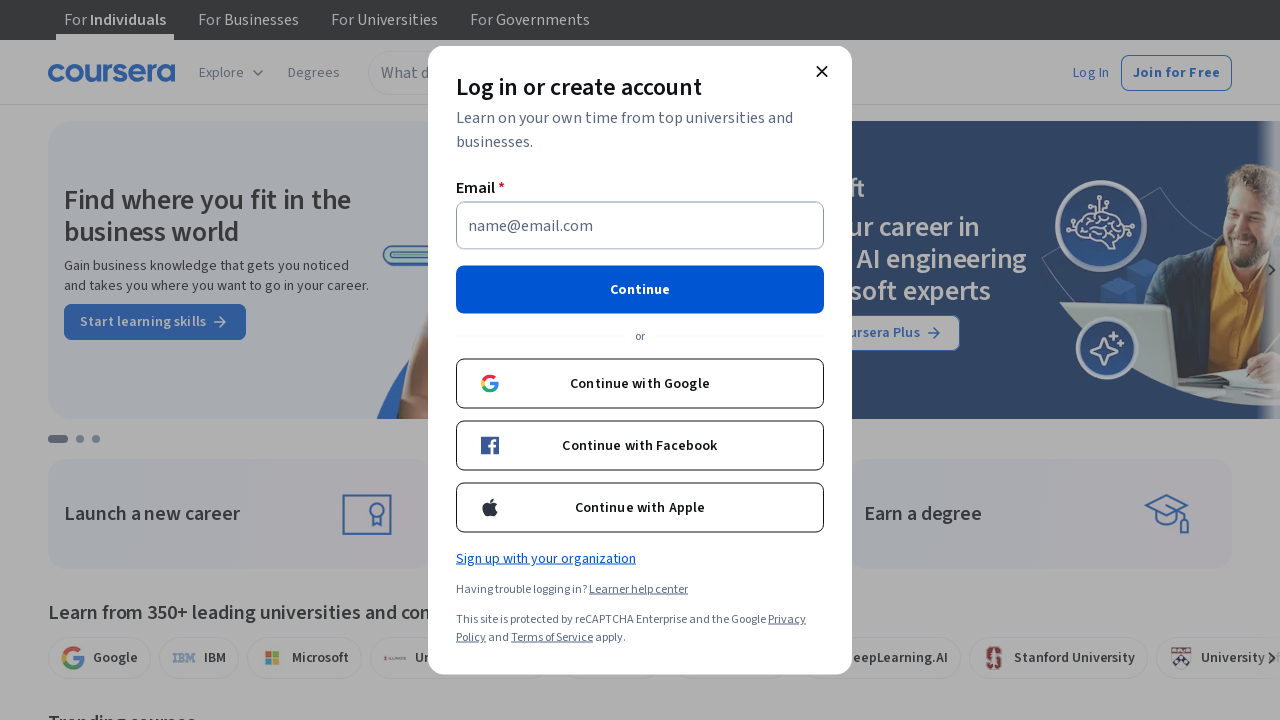

Waited 2 seconds for sign-in modal or page to load
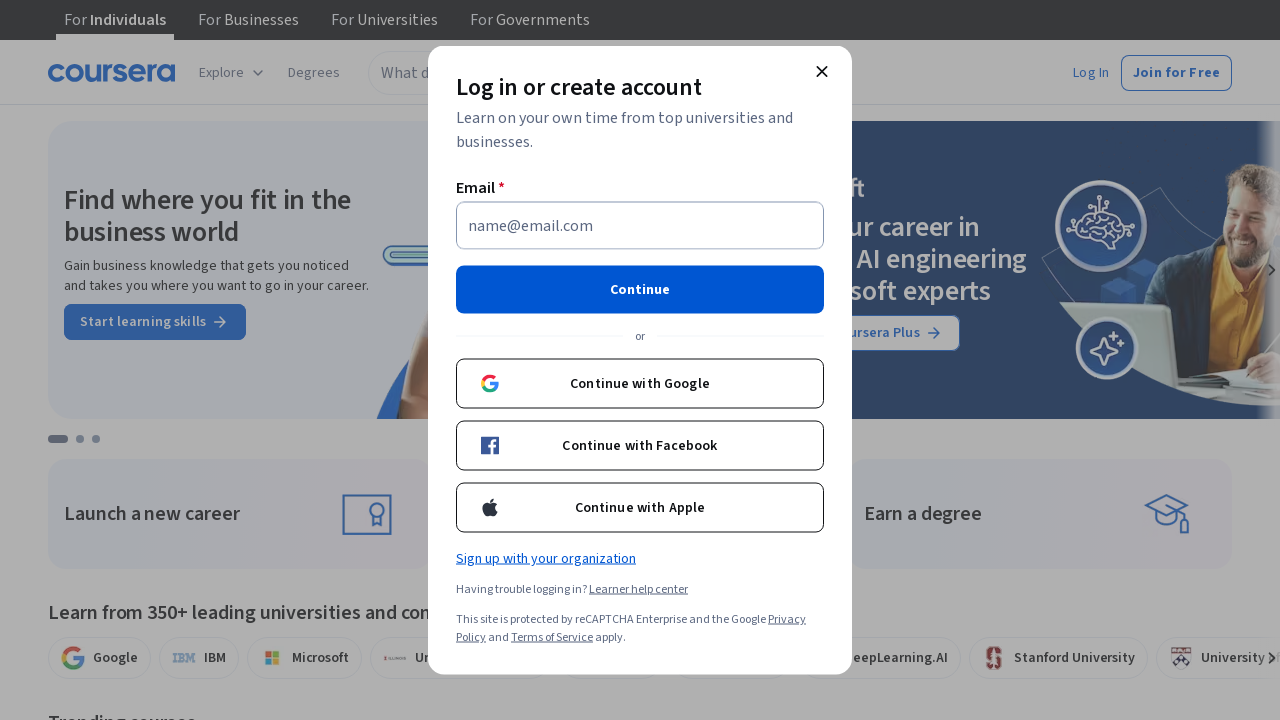

Verified that sign-in modal or page loaded successfully
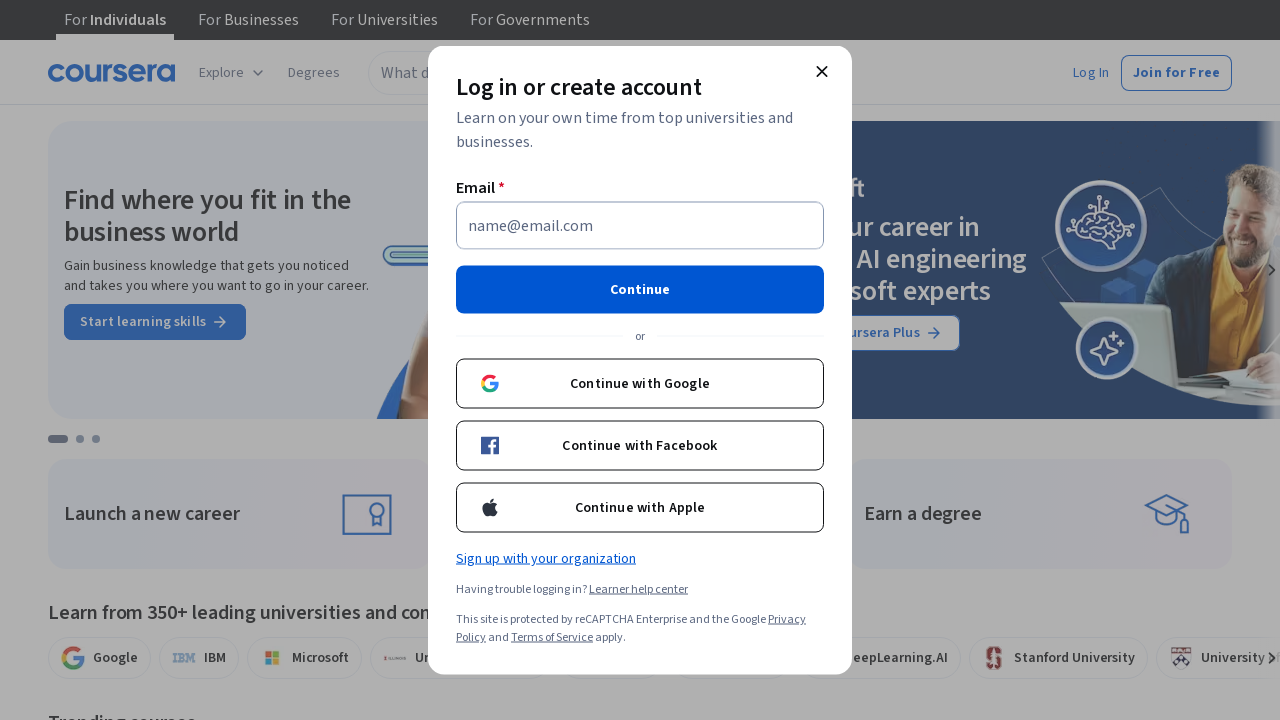

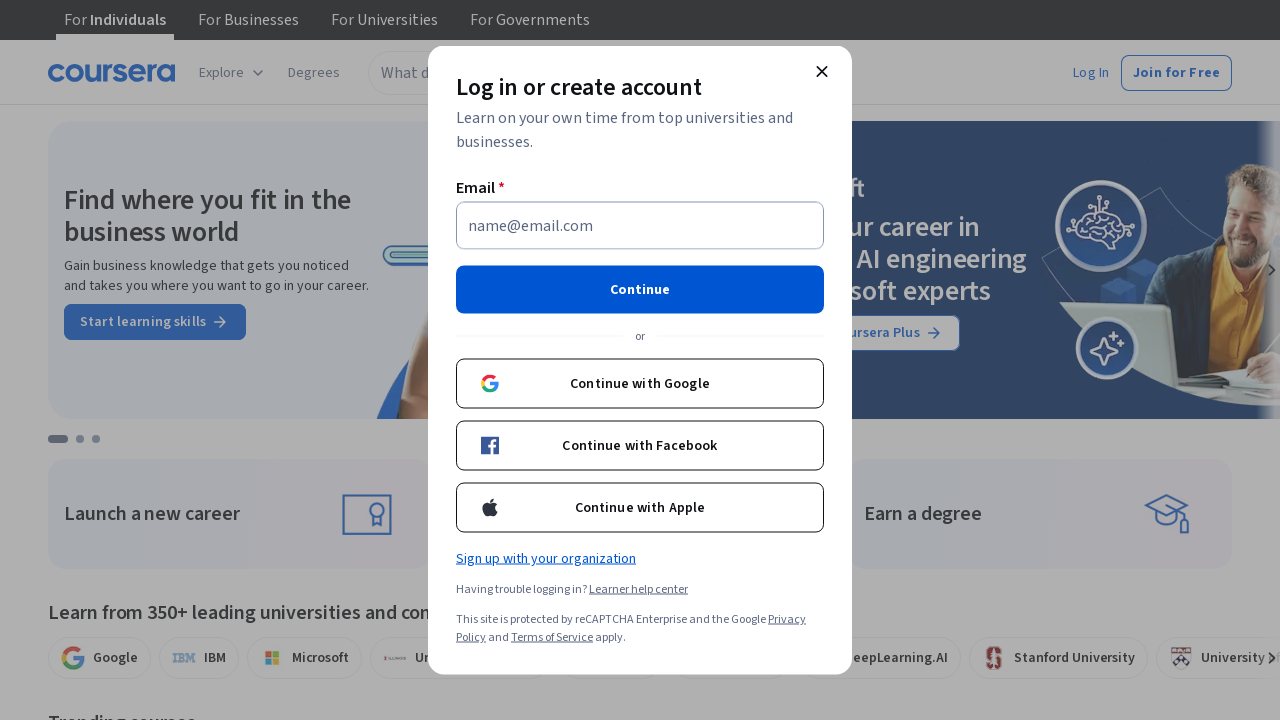